Tests handling of JavaScript alert dialogs by clicking a button that triggers an alert and then accepting it

Starting URL: https://the-internet.herokuapp.com/javascript_alerts

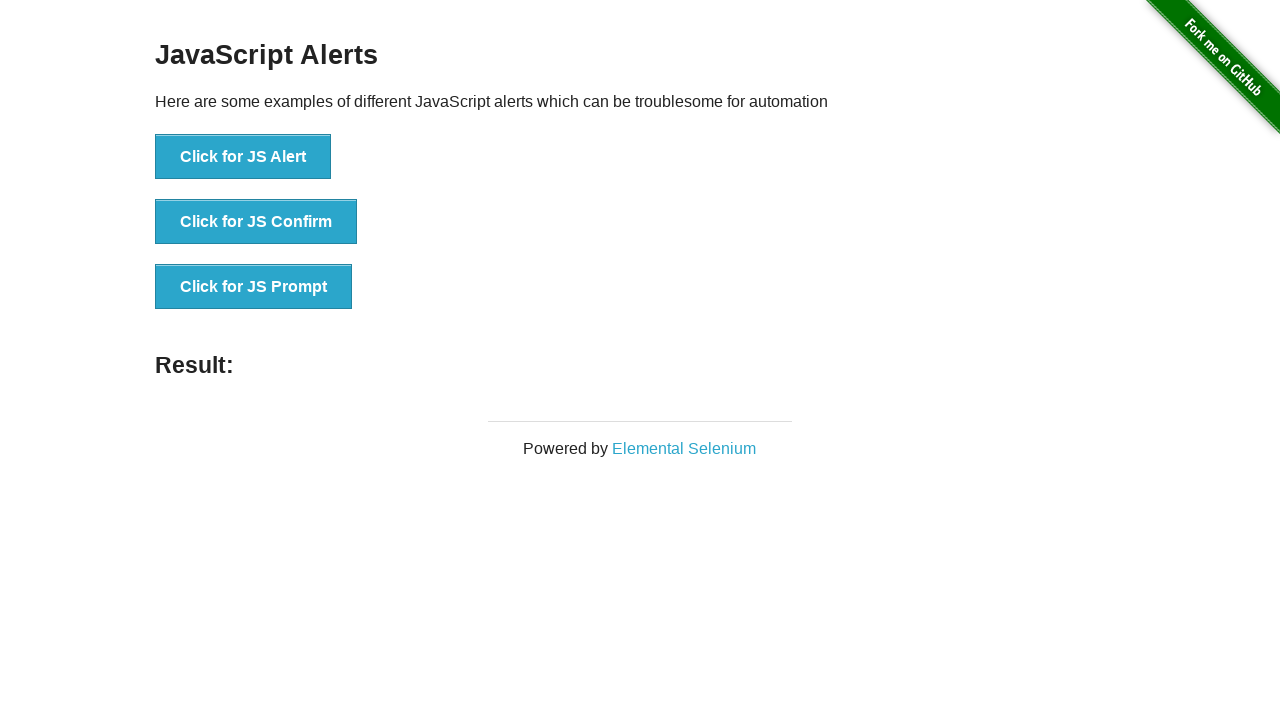

Clicked the 'Click for JS Alert' button to trigger JavaScript alert dialog at (243, 157) on xpath=//button[normalize-space()='Click for JS Alert']
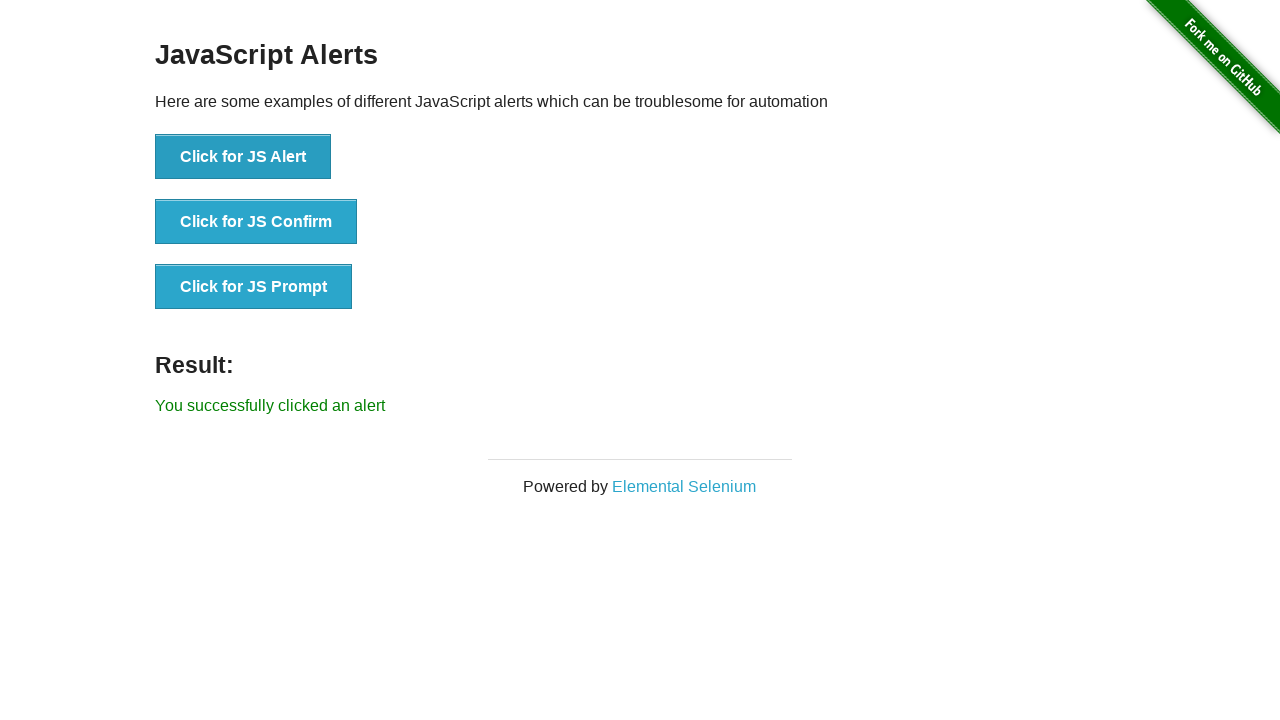

Set up dialog handler to automatically accept alert dialogs
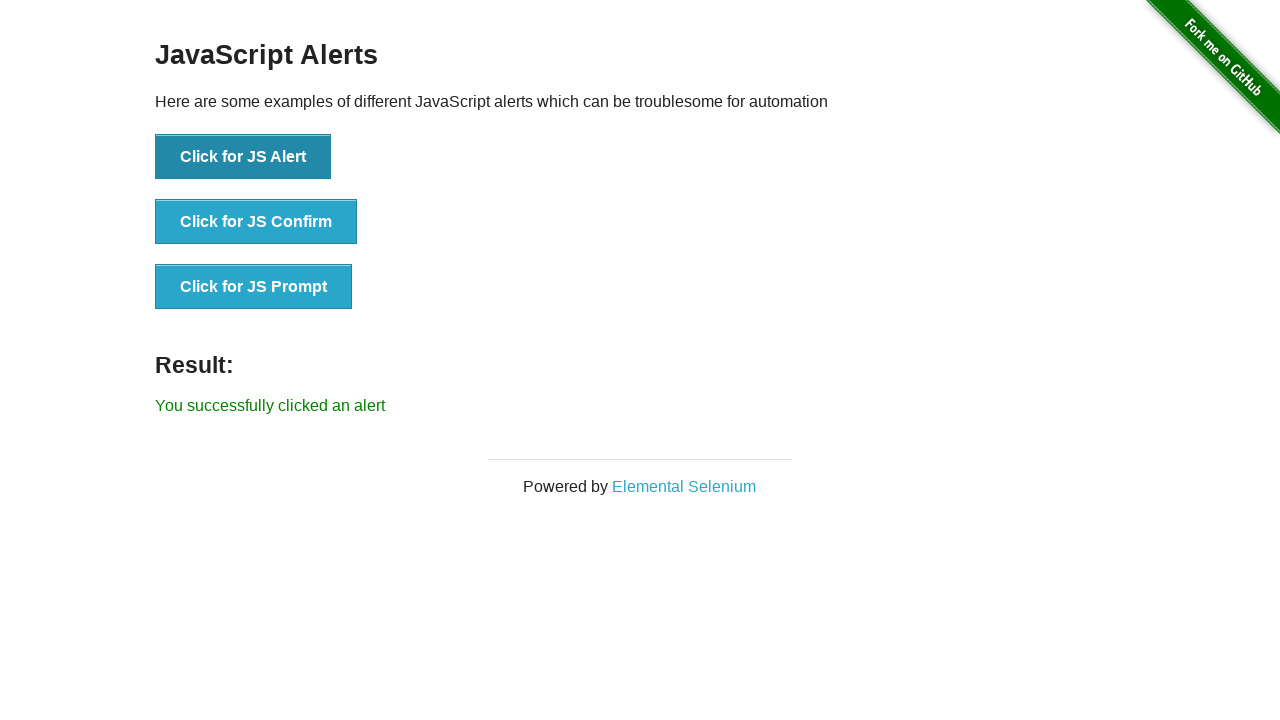

Clicked the 'Click for JS Alert' button again and accepted the resulting alert dialog at (243, 157) on xpath=//button[normalize-space()='Click for JS Alert']
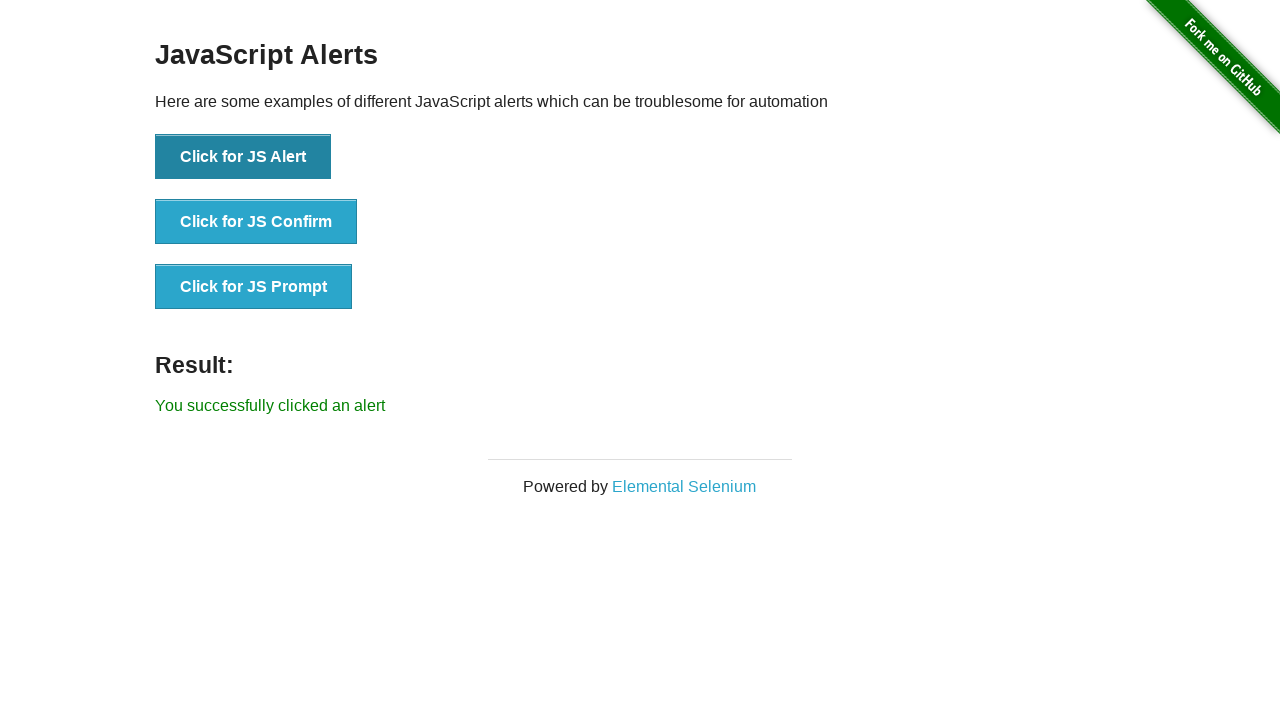

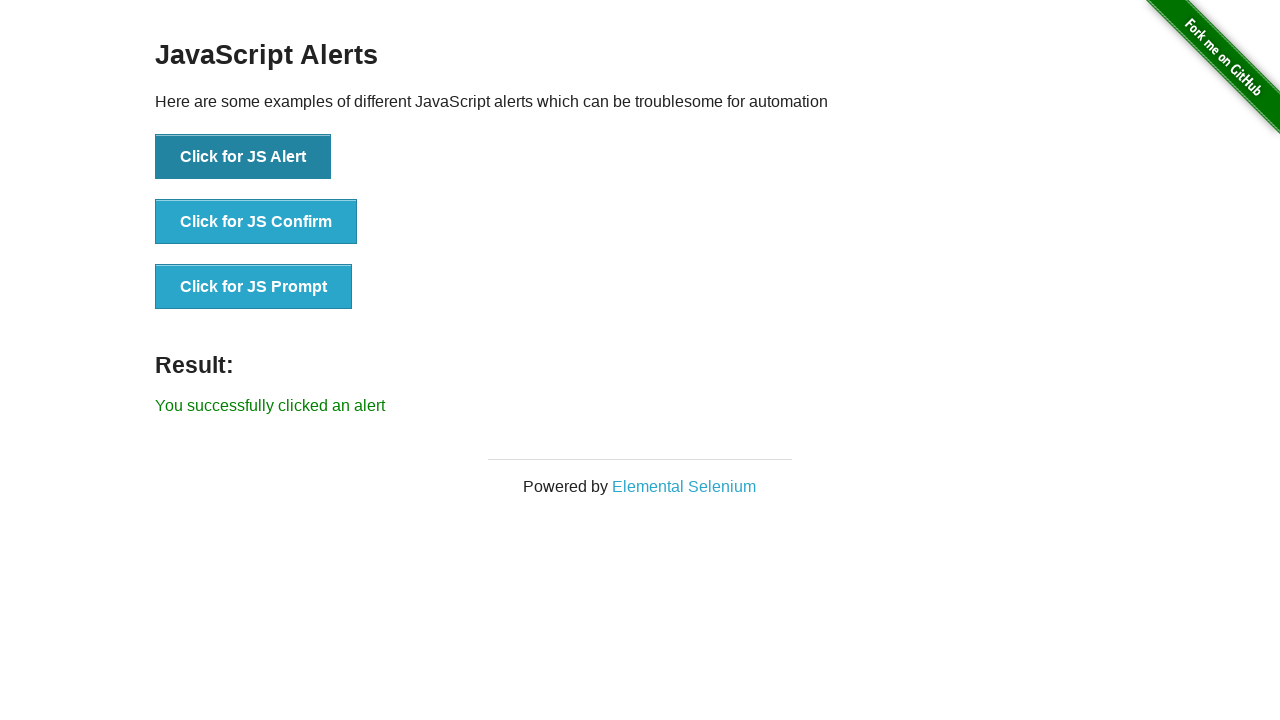